Tests checkbox selection, dropdown selection, form filling, and alert handling on an automation practice page

Starting URL: https://rahulshettyacademy.com/AutomationPractice/

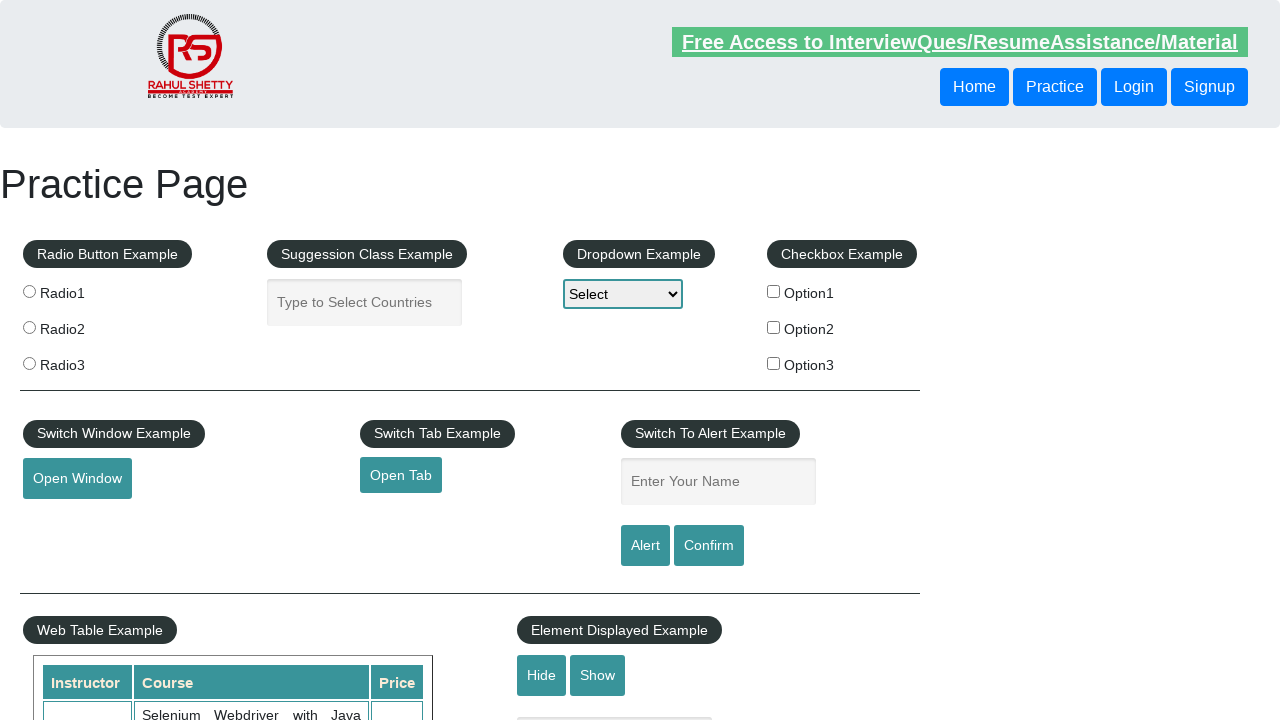

Clicked on the second checkbox option at (774, 327) on input[name='checkBoxOption2']
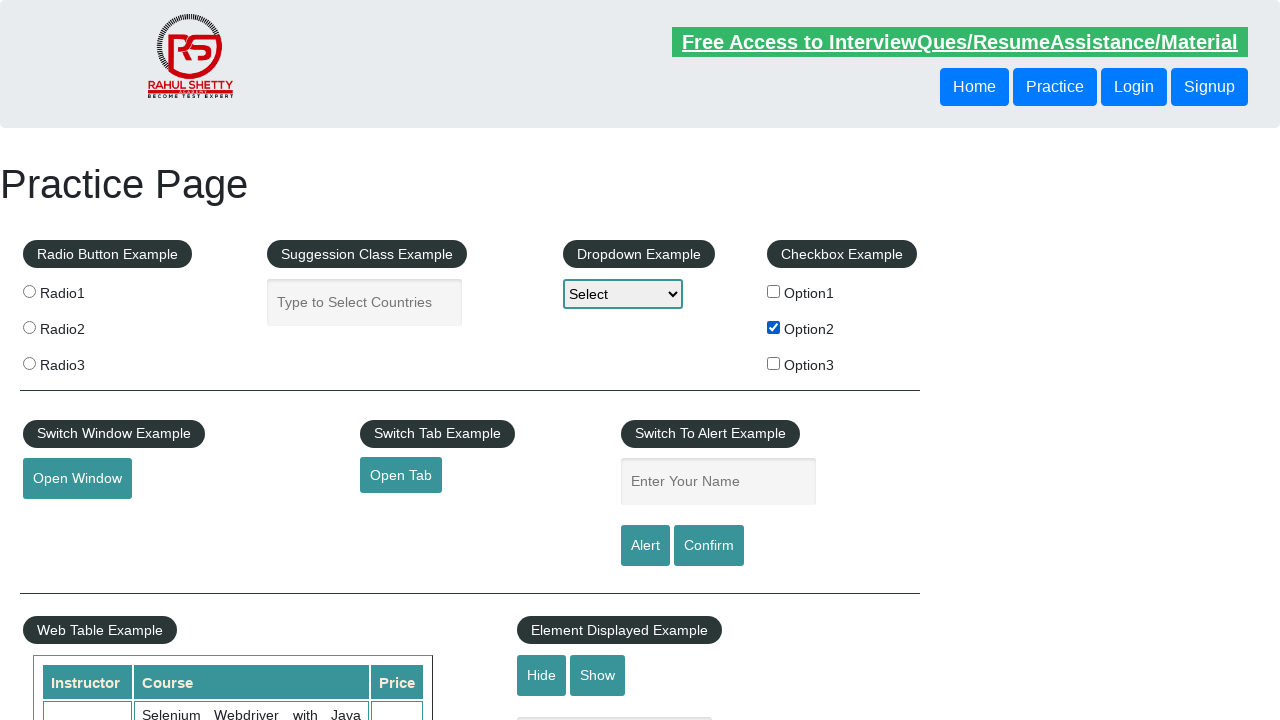

Retrieved selected option text: '
                     Option2
                '
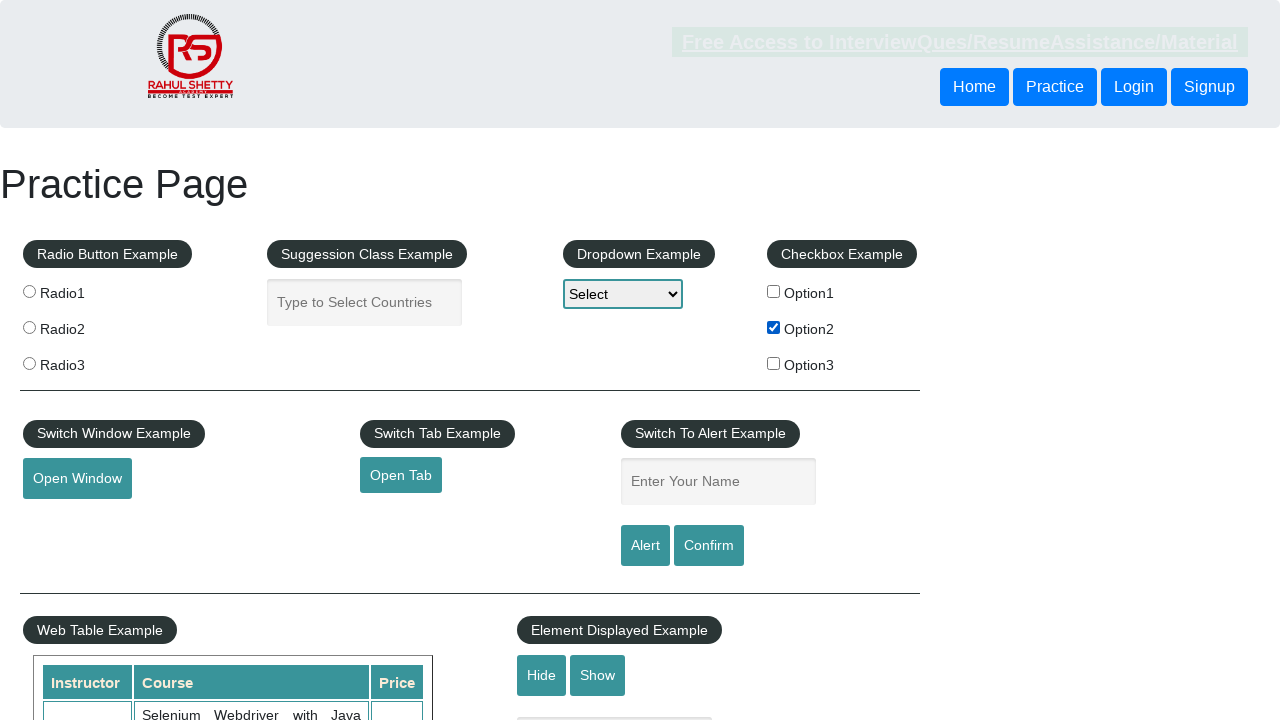

Selected the third option (index 2) from the dropdown on #dropdown-class-example
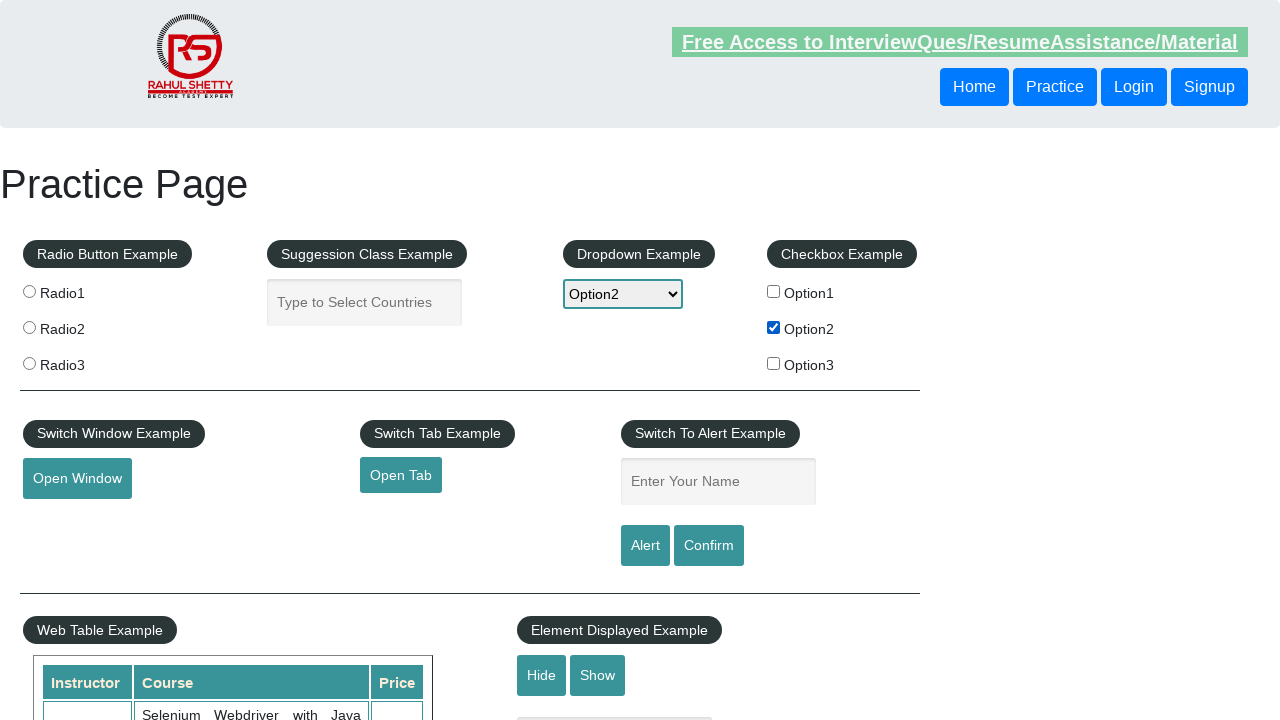

Filled name field with selected option text: '
                     Option2
                ' on #name
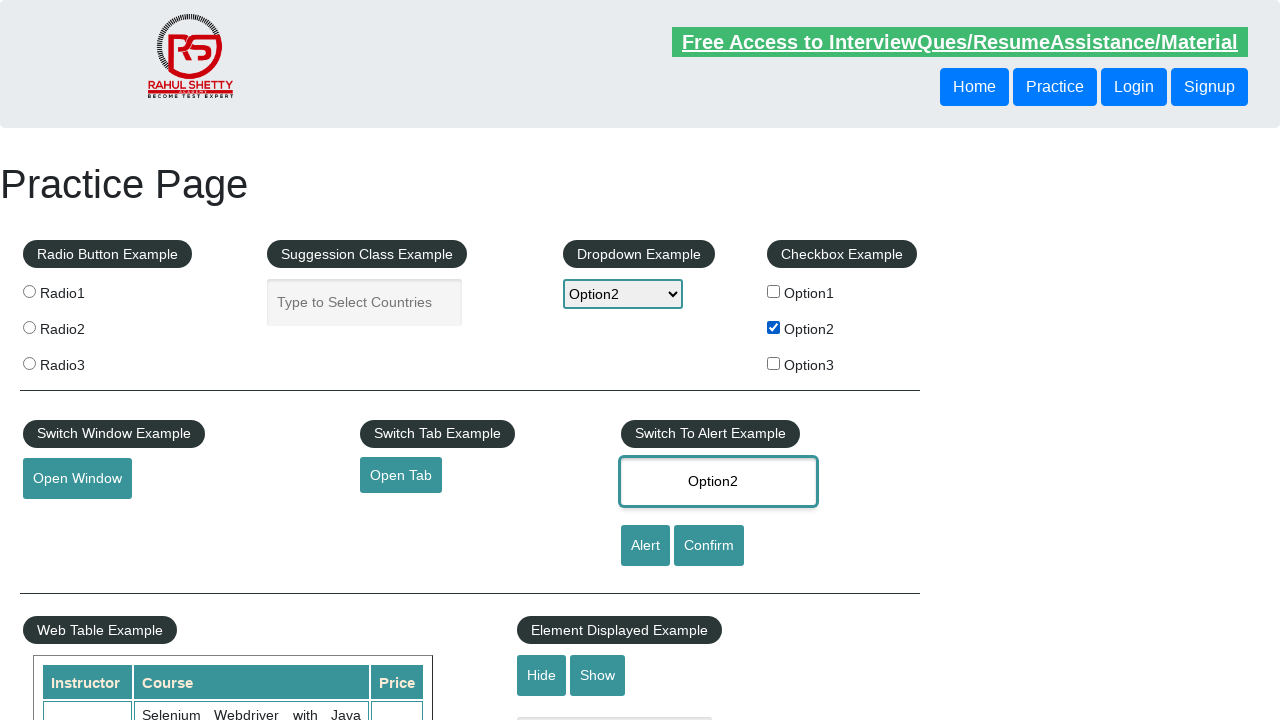

Clicked the alert button at (645, 546) on #alertbtn
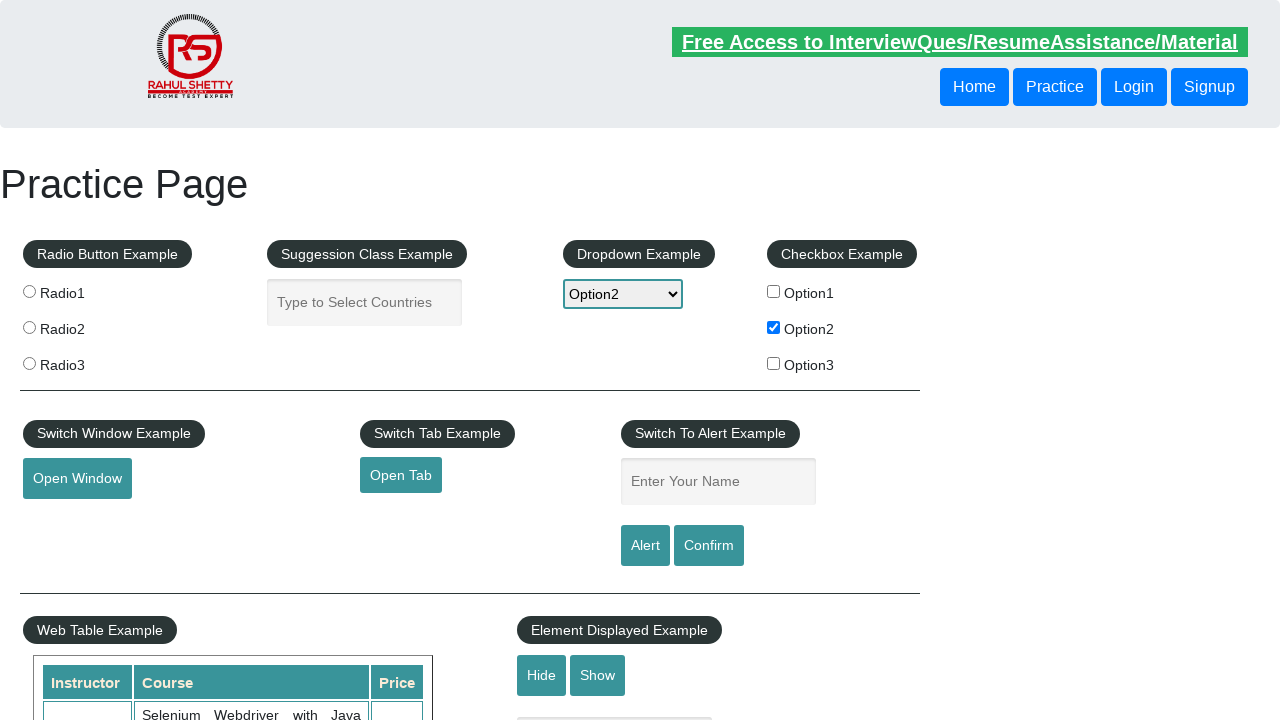

Alert dialog accepted
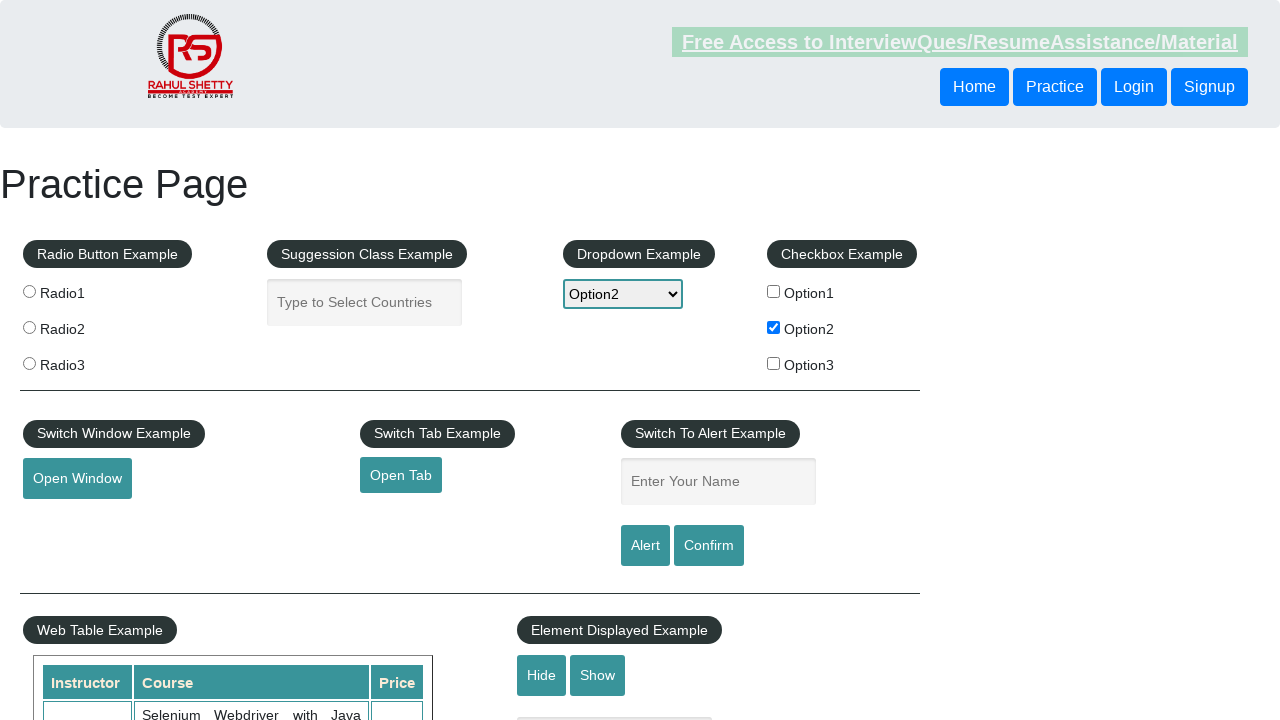

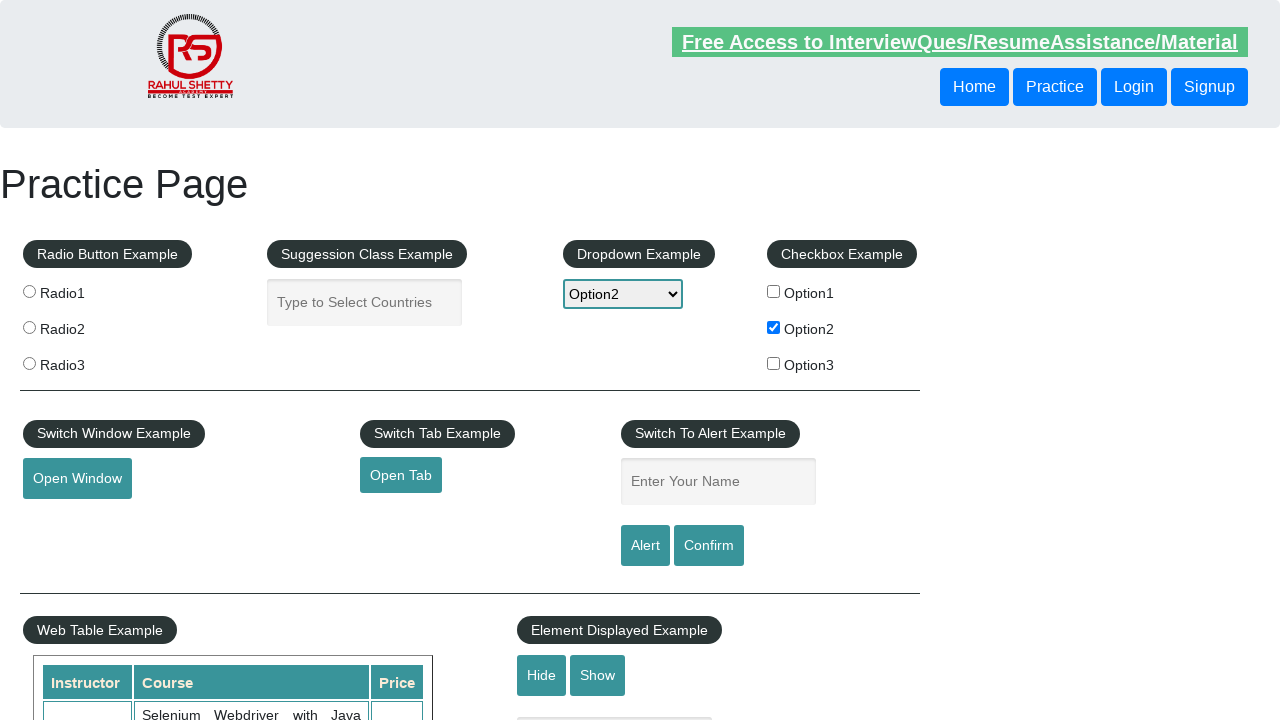